Tests that new todo items are appended to the bottom of the list by creating 3 items and verifying the count

Starting URL: https://demo.playwright.dev/todomvc

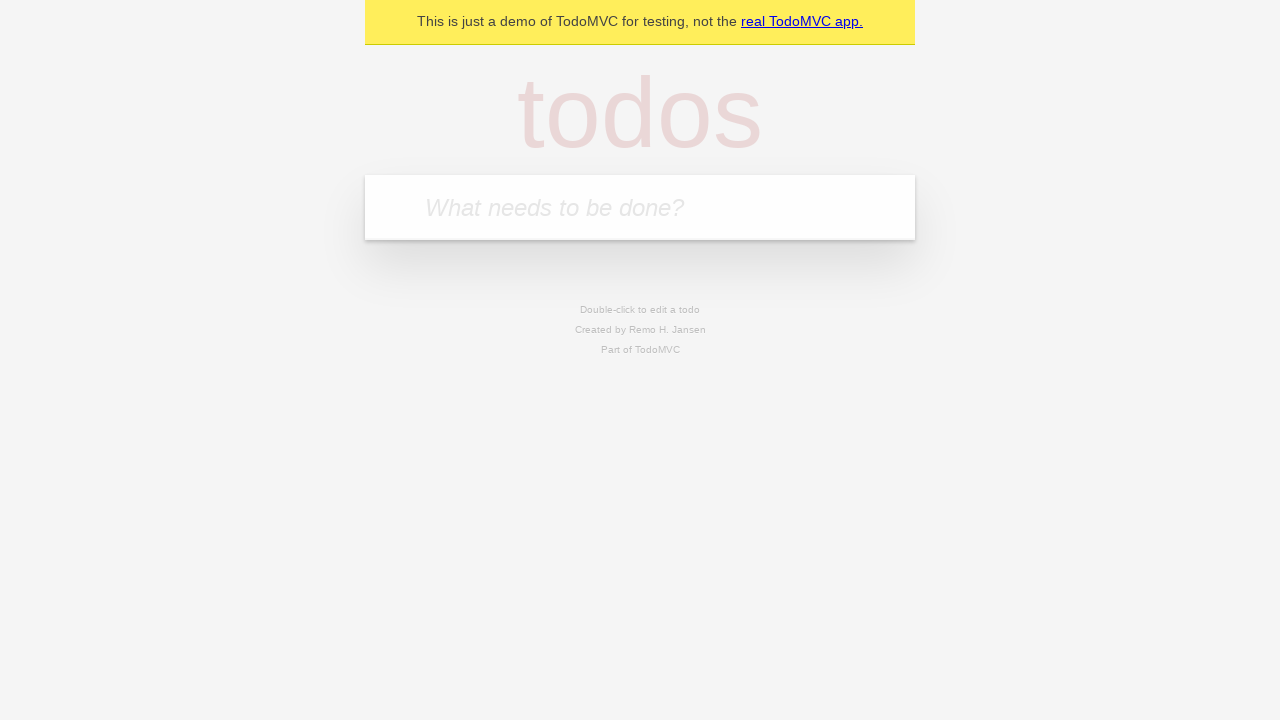

Located the new todo input field
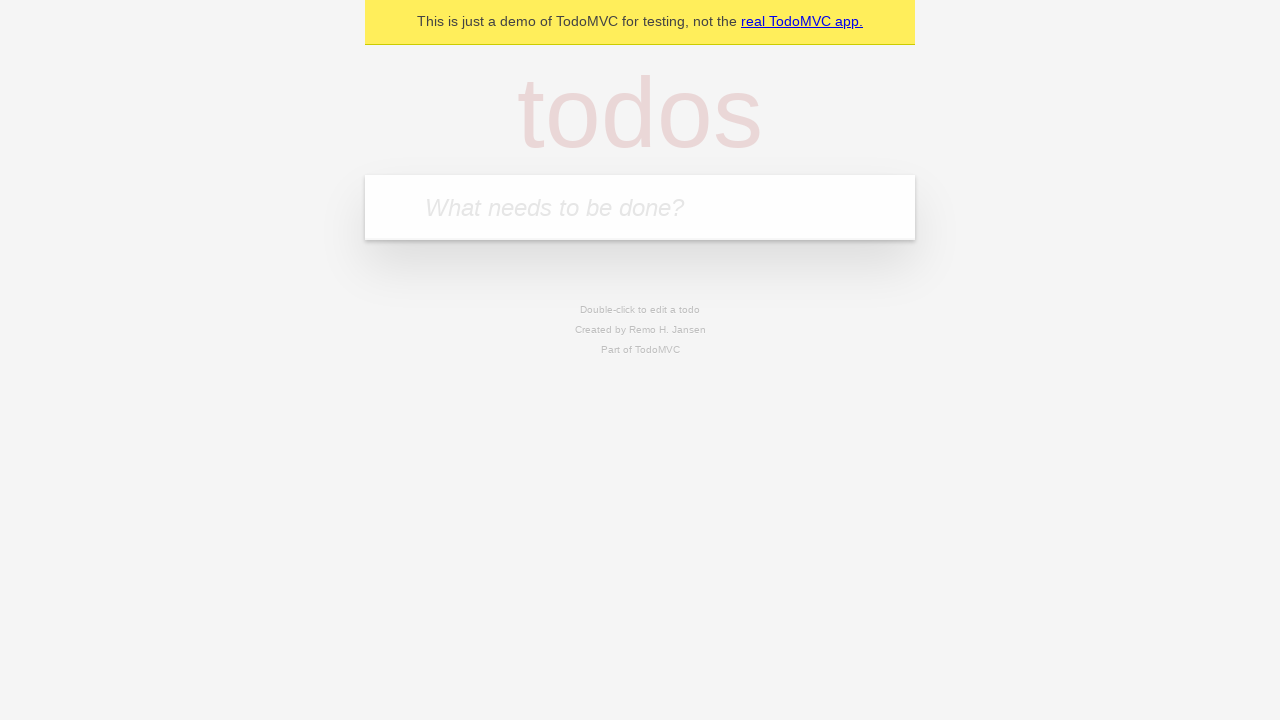

Filled todo input with 'buy some cheese' on internal:attr=[placeholder="What needs to be done?"i]
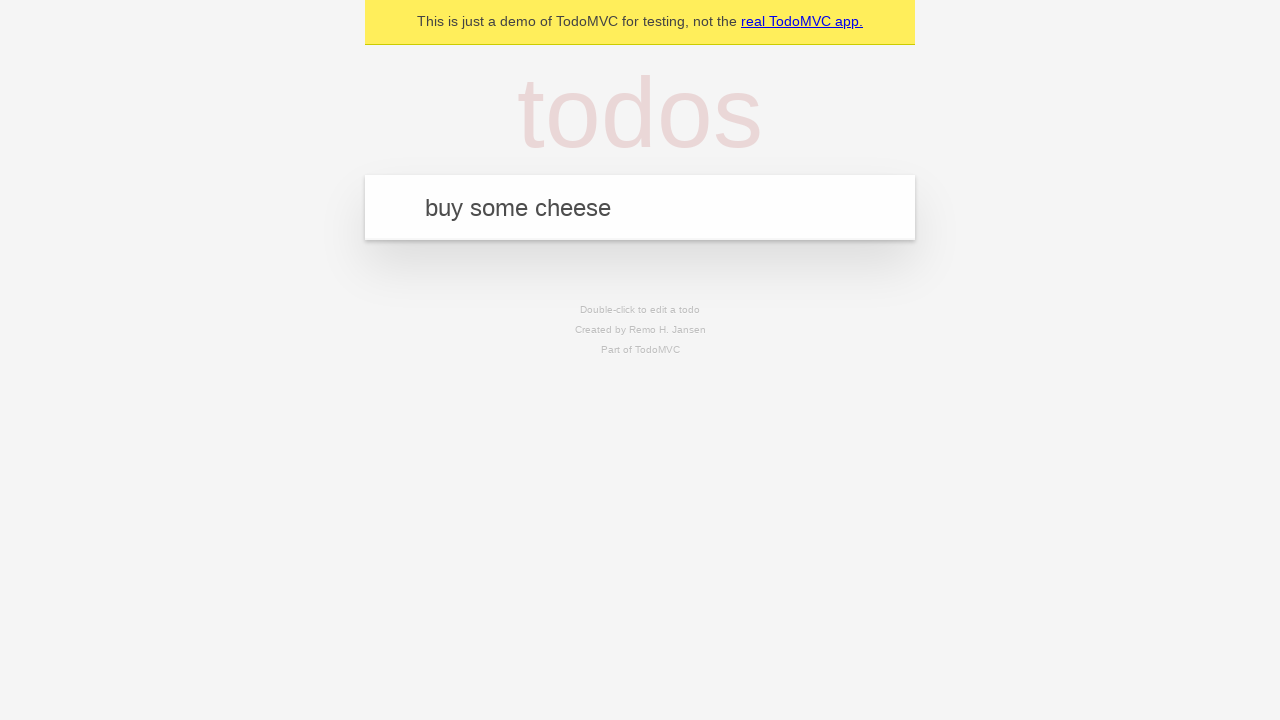

Pressed Enter to add todo item 'buy some cheese' on internal:attr=[placeholder="What needs to be done?"i]
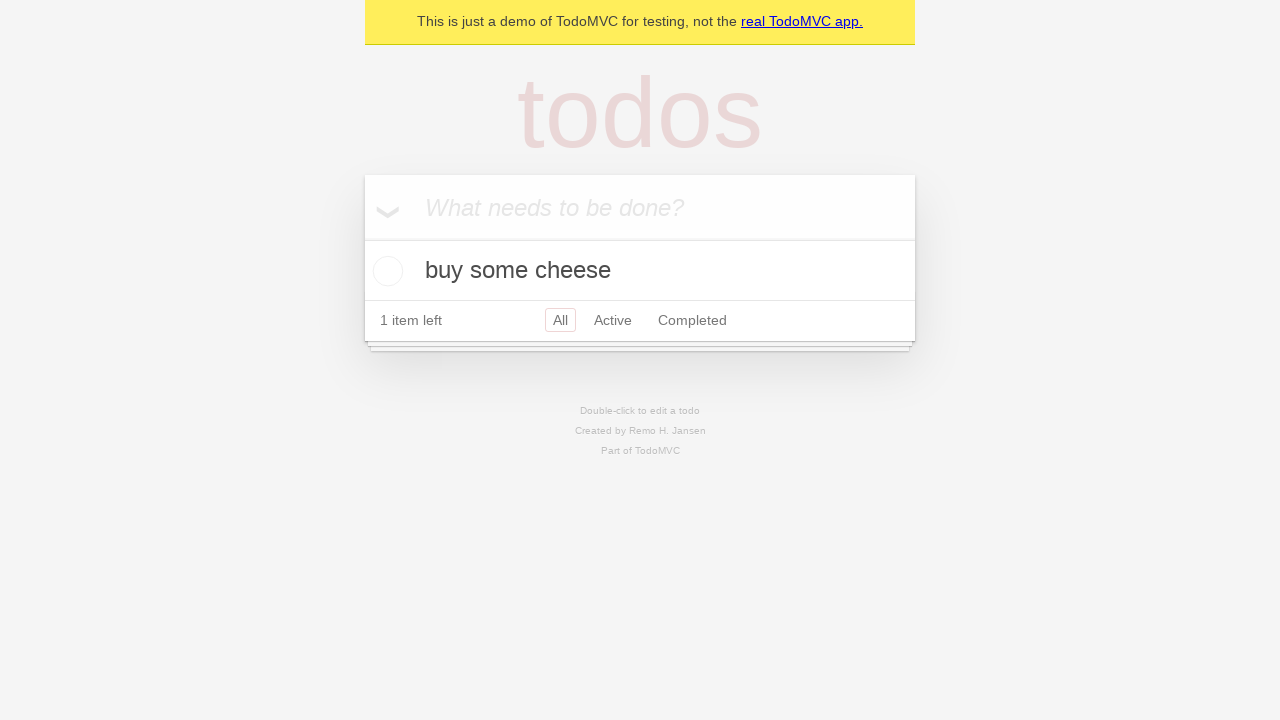

Filled todo input with 'feed the cat' on internal:attr=[placeholder="What needs to be done?"i]
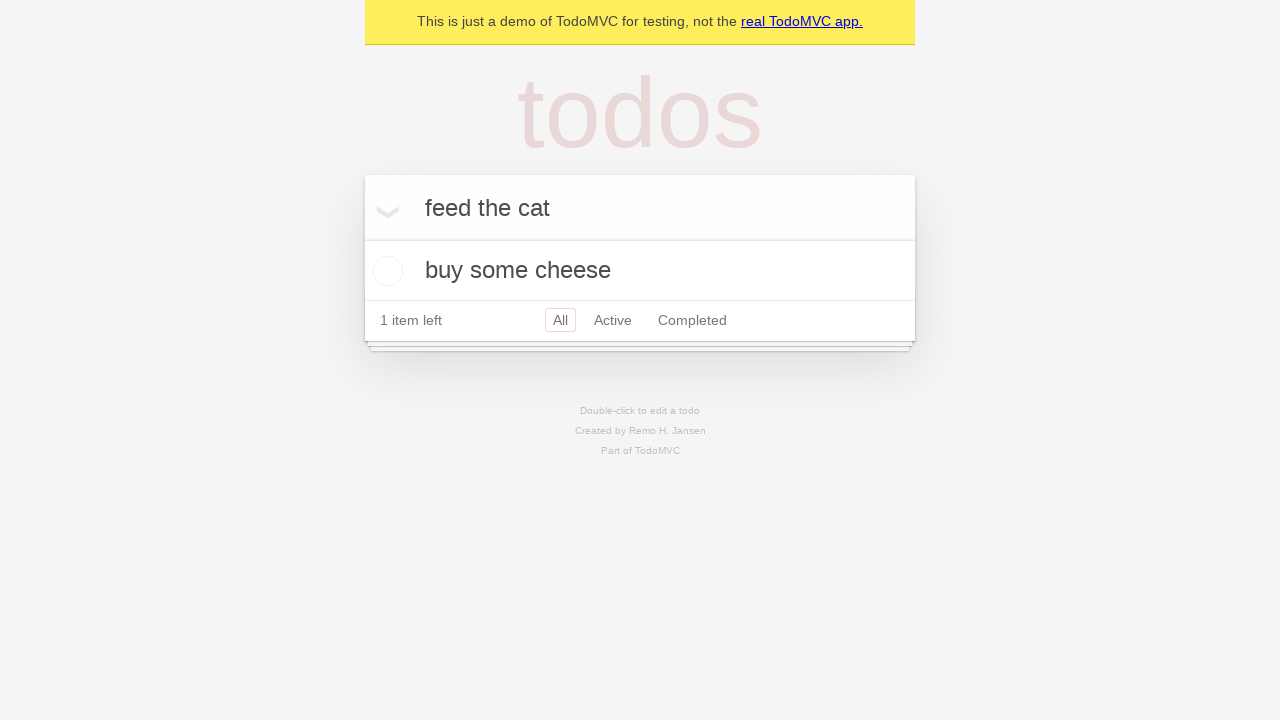

Pressed Enter to add todo item 'feed the cat' on internal:attr=[placeholder="What needs to be done?"i]
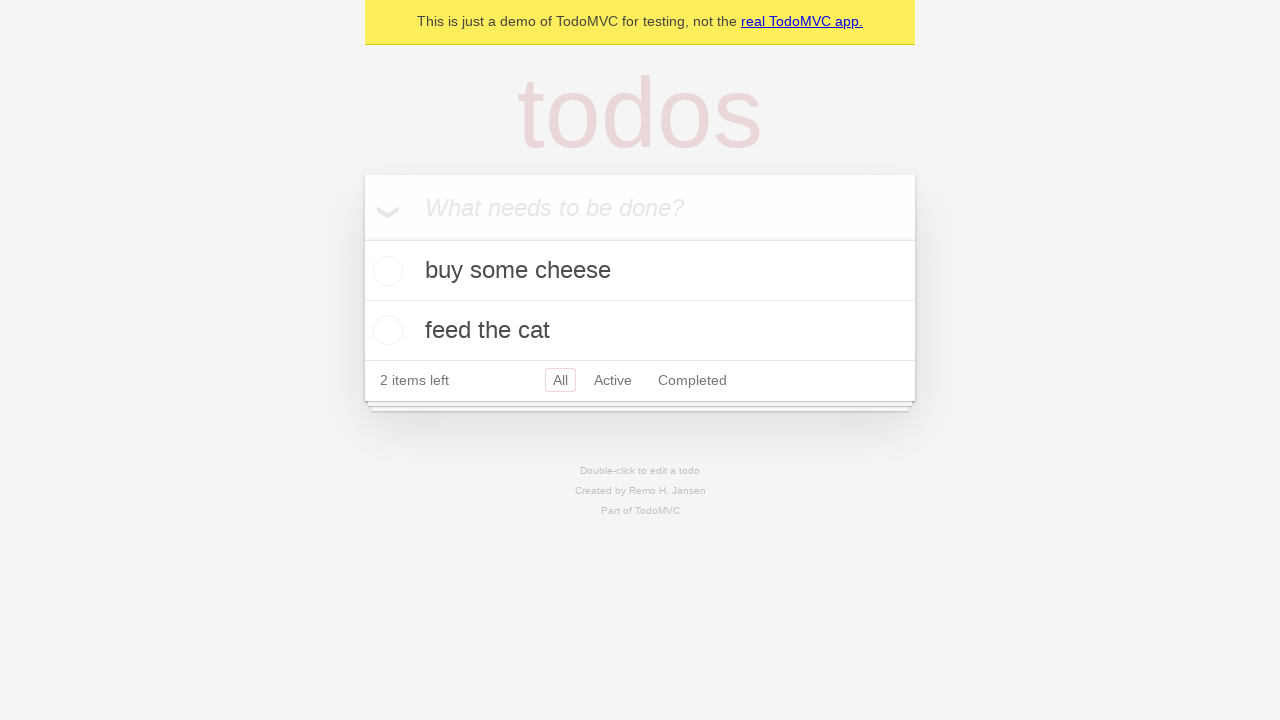

Filled todo input with 'book a doctors appointment' on internal:attr=[placeholder="What needs to be done?"i]
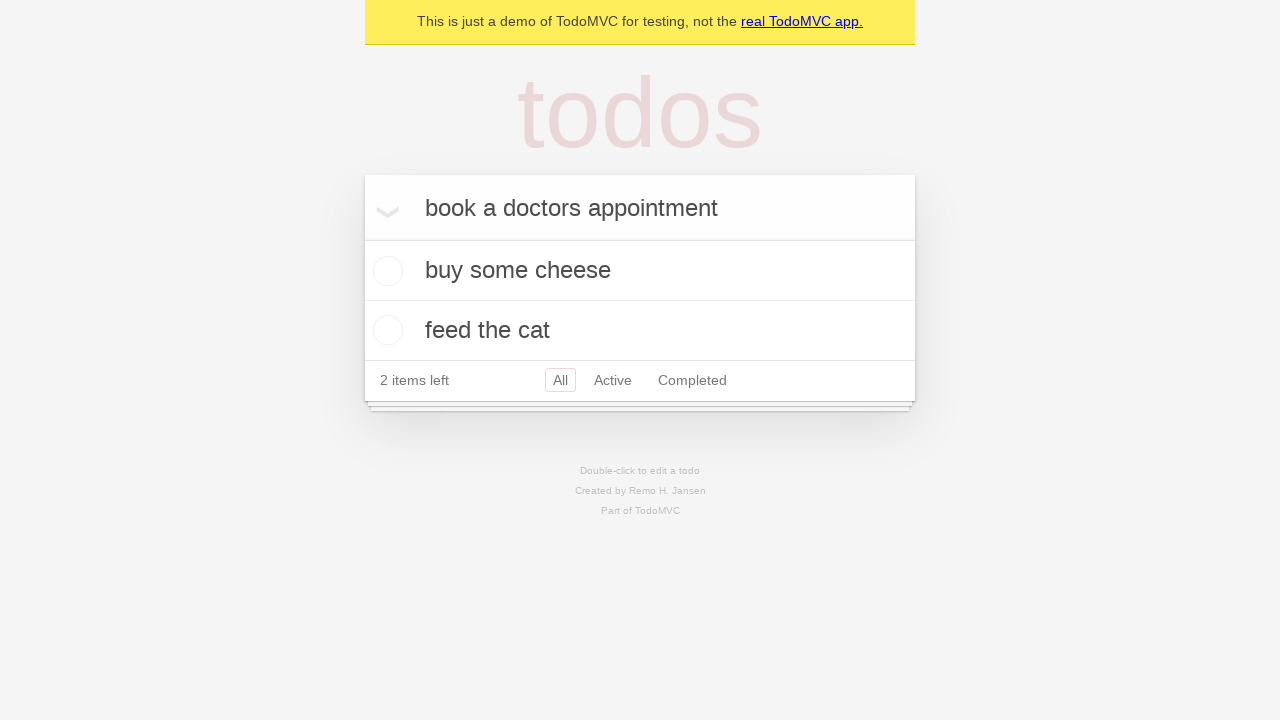

Pressed Enter to add todo item 'book a doctors appointment' on internal:attr=[placeholder="What needs to be done?"i]
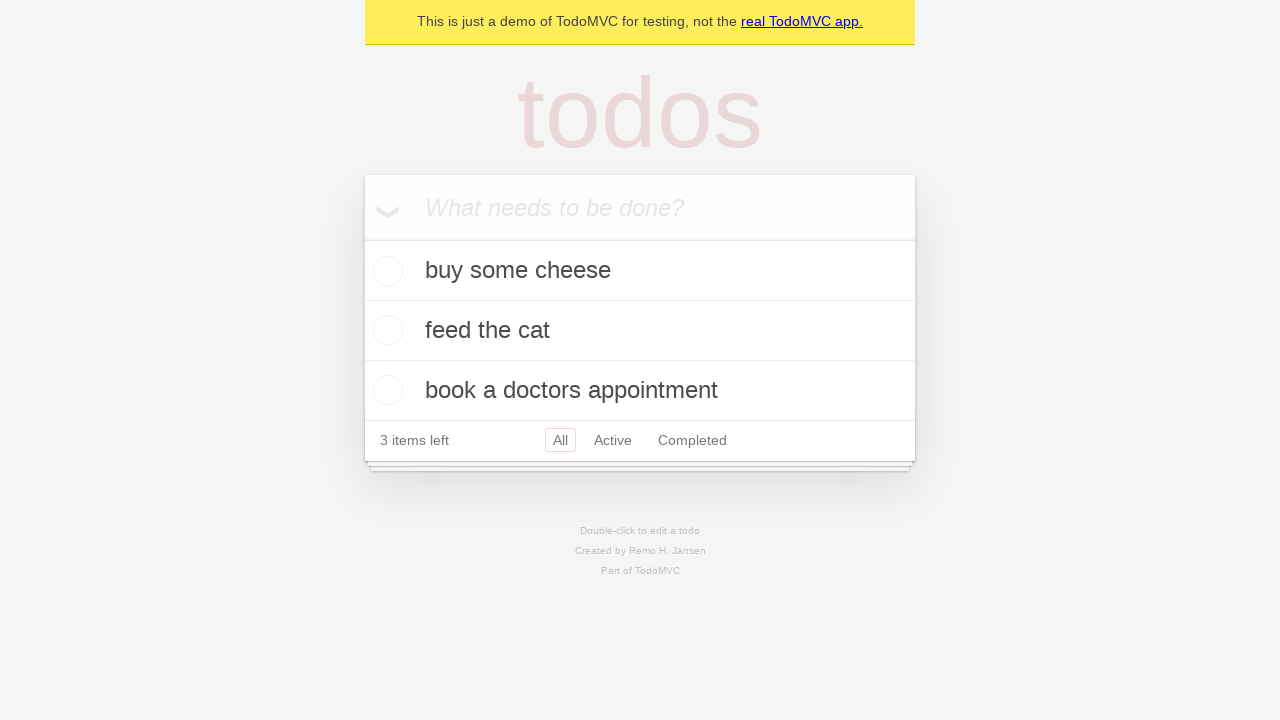

Verified that 3 items are shown in the todo list
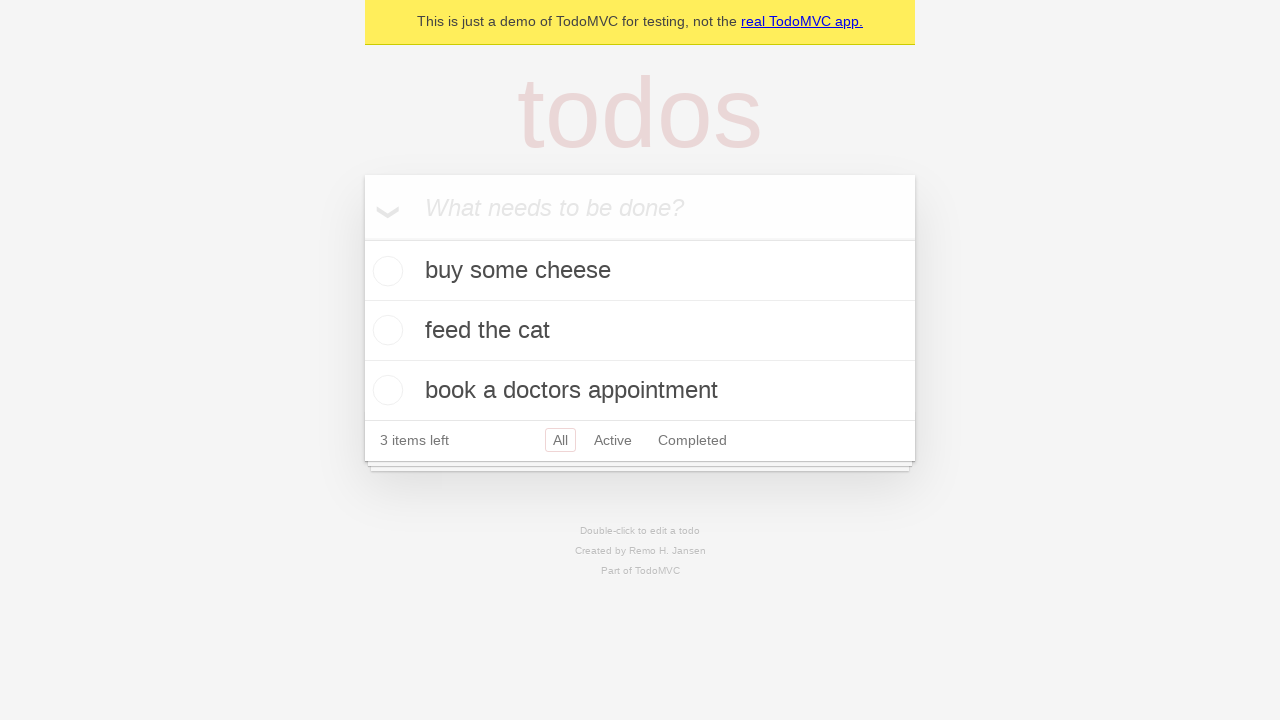

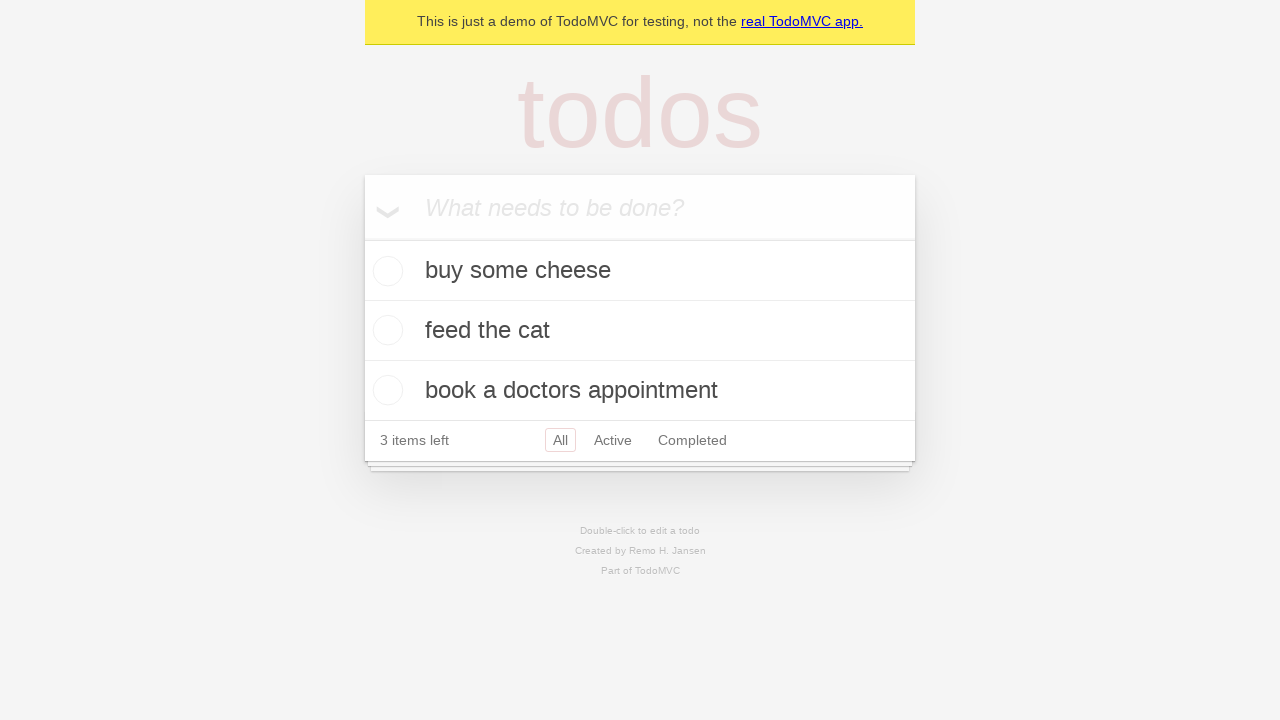